Tests checkbox functionality by clicking all three checkboxes to select them, then clicking reset button to deselect all checkboxes

Starting URL: https://qa-practice.netlify.app/checkboxes

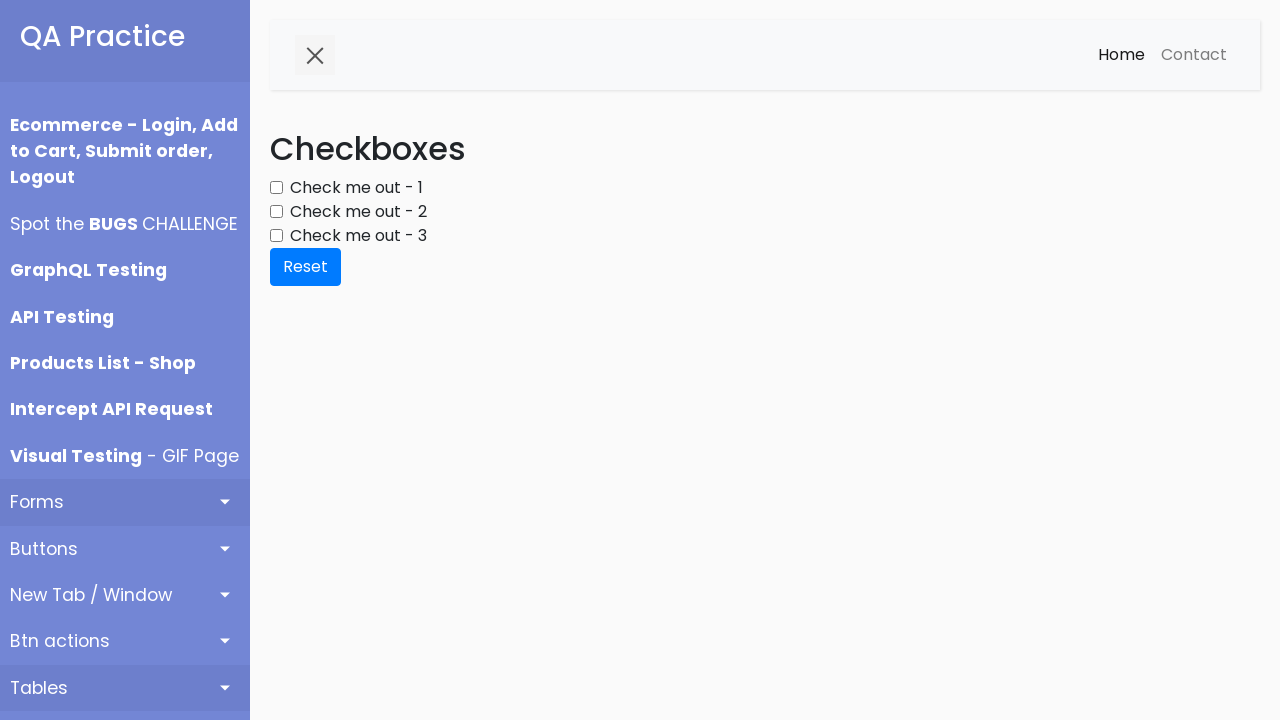

Waited for checkboxes to be visible
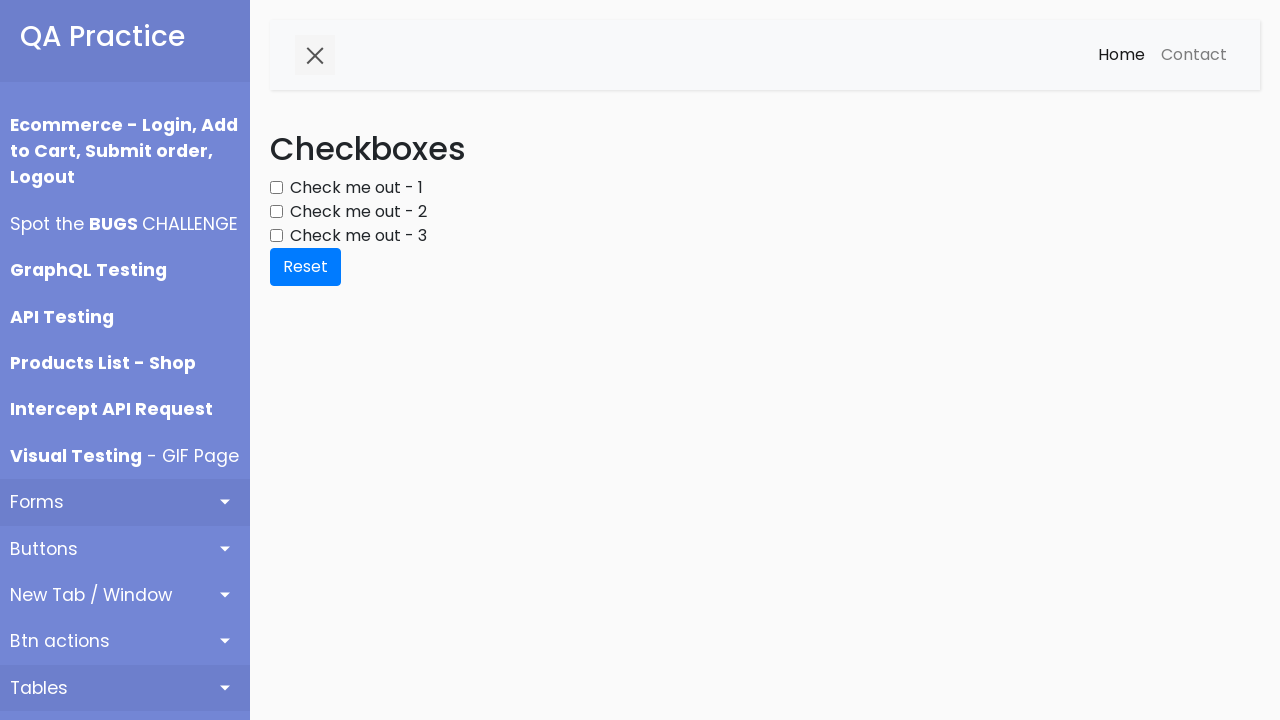

Clicked checkbox 1 to select it at (276, 188) on input[type='checkbox'] >> nth=0
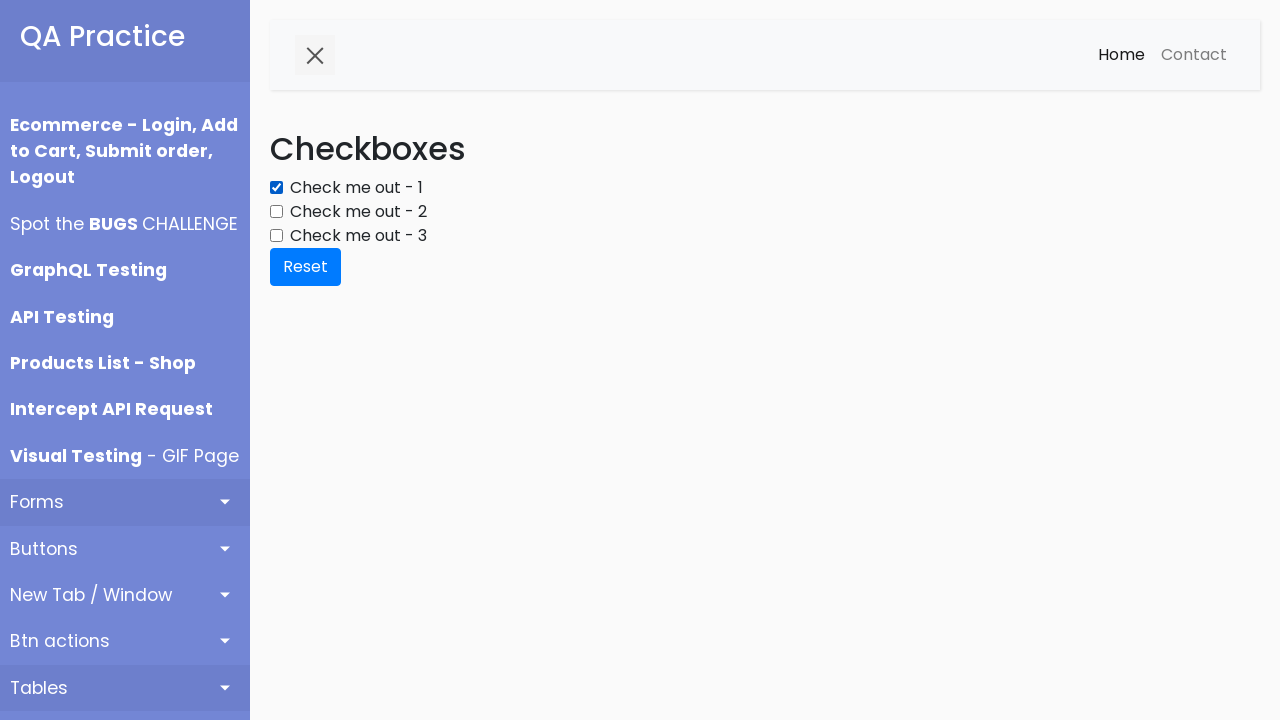

Clicked checkbox 2 to select it at (276, 212) on input[type='checkbox'] >> nth=1
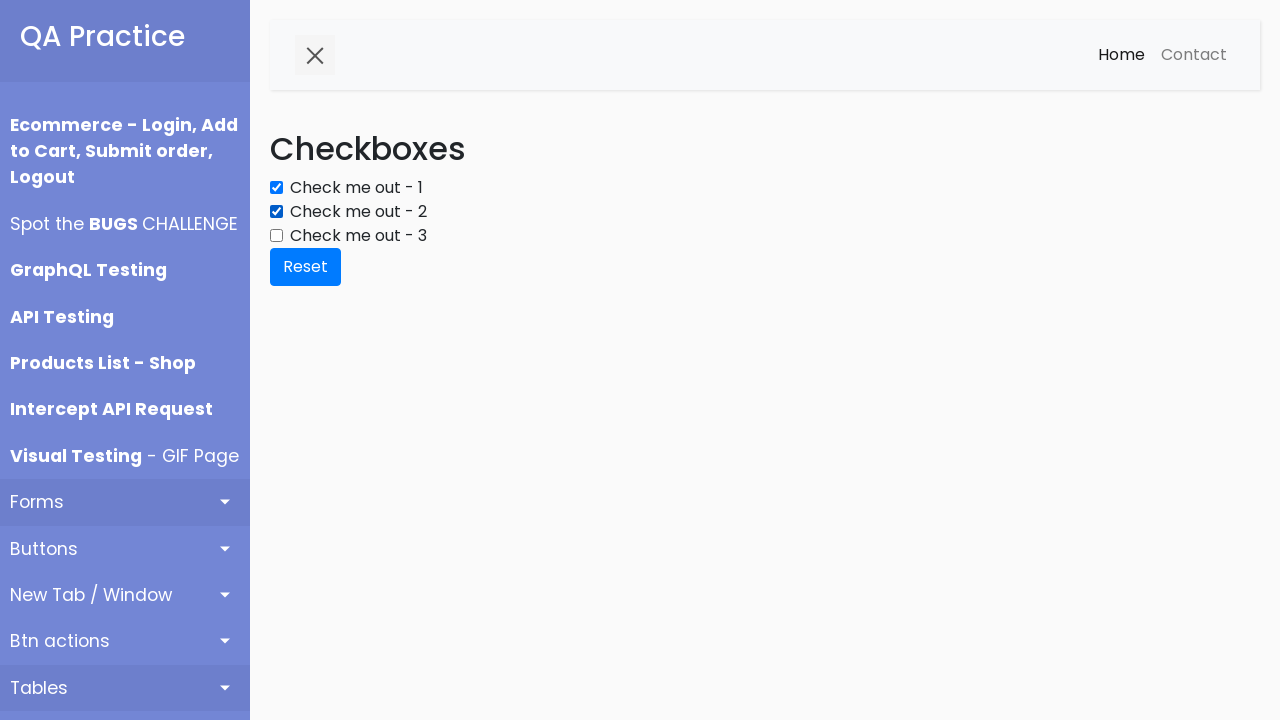

Clicked checkbox 3 to select it at (276, 236) on input[type='checkbox'] >> nth=2
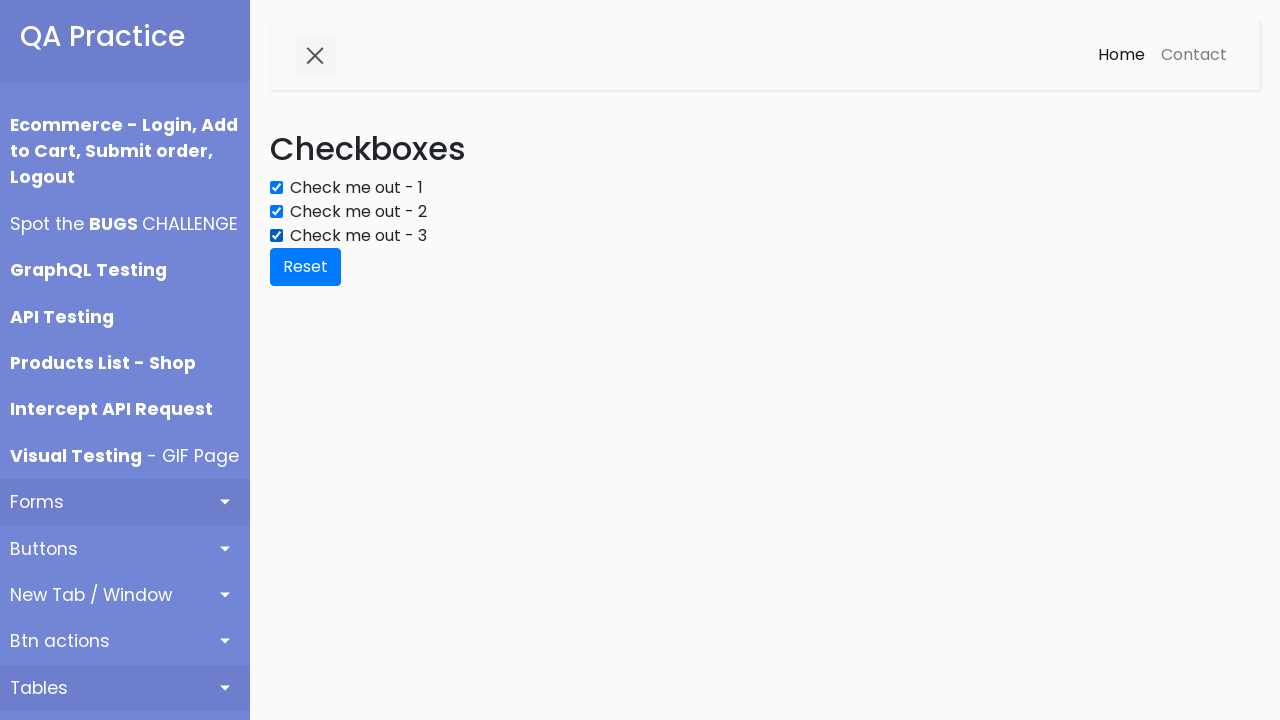

Clicked Reset button to deselect all checkboxes at (306, 267) on xpath=//button[text()='Reset']
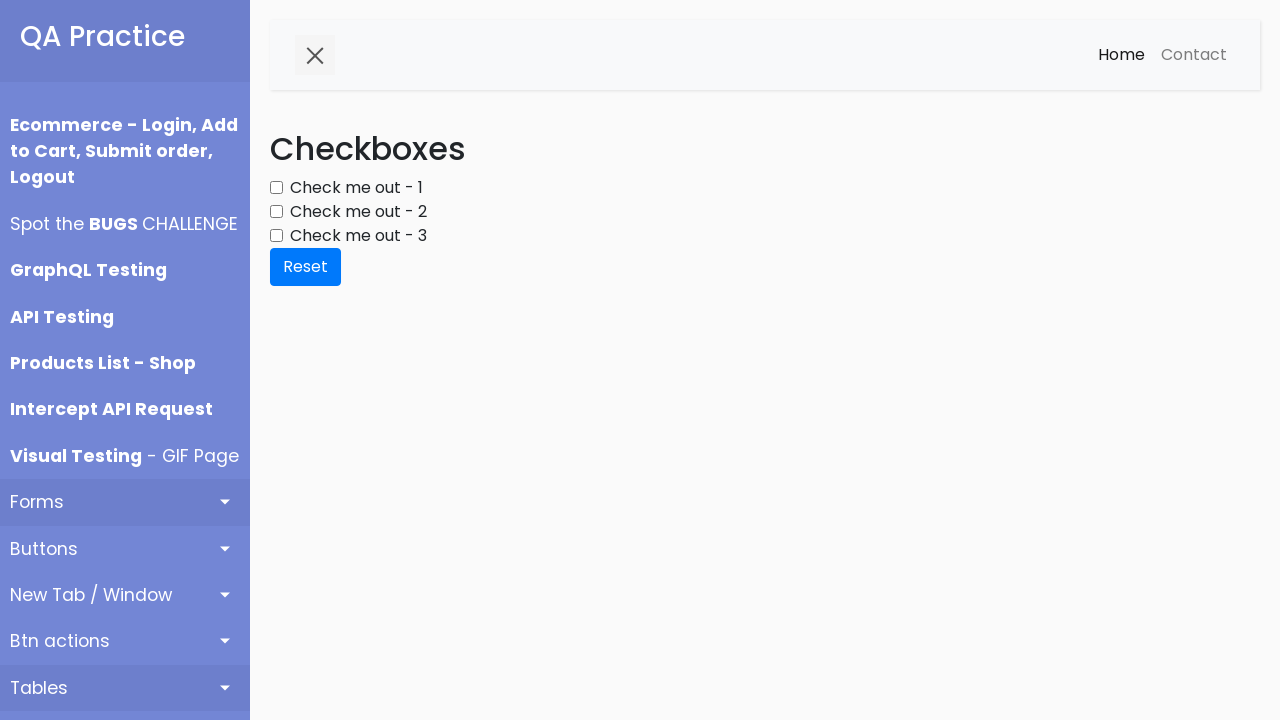

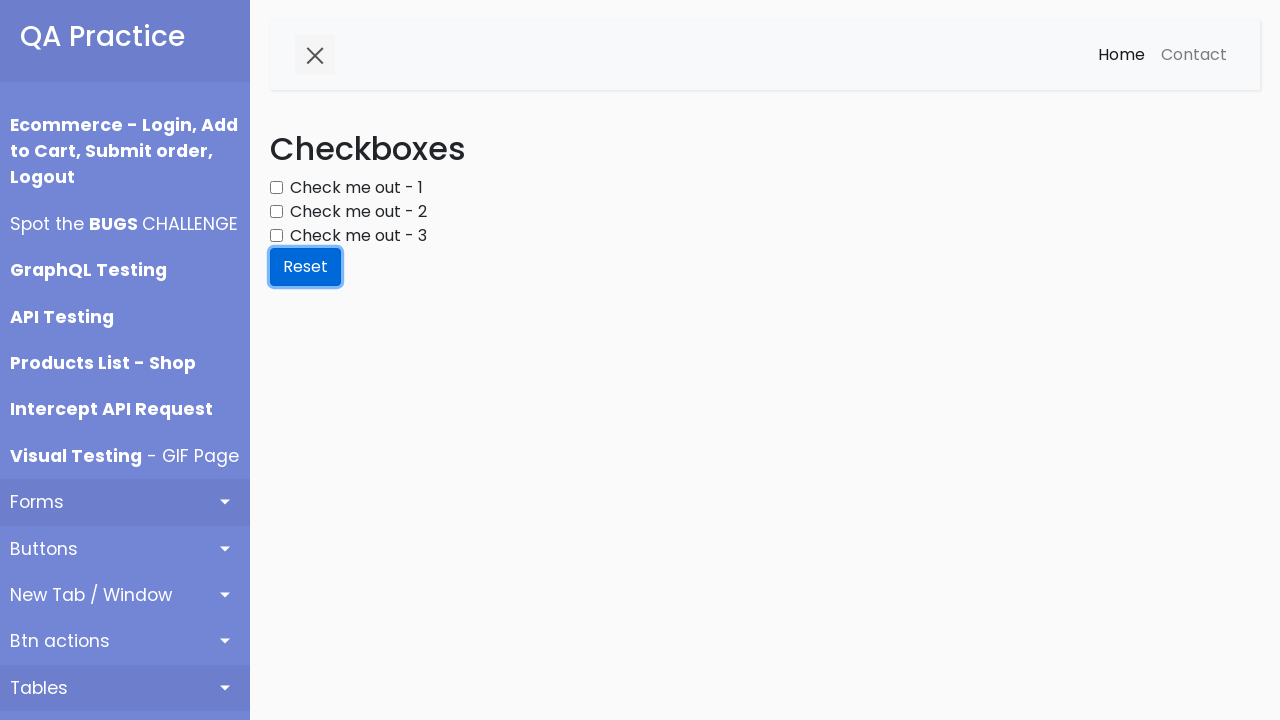